Tests various form interactions on a practice login page including login attempts, password recovery flow, and form field manipulation using different locator strategies

Starting URL: https://www.rahulshettyacademy.com/locatorspractice/

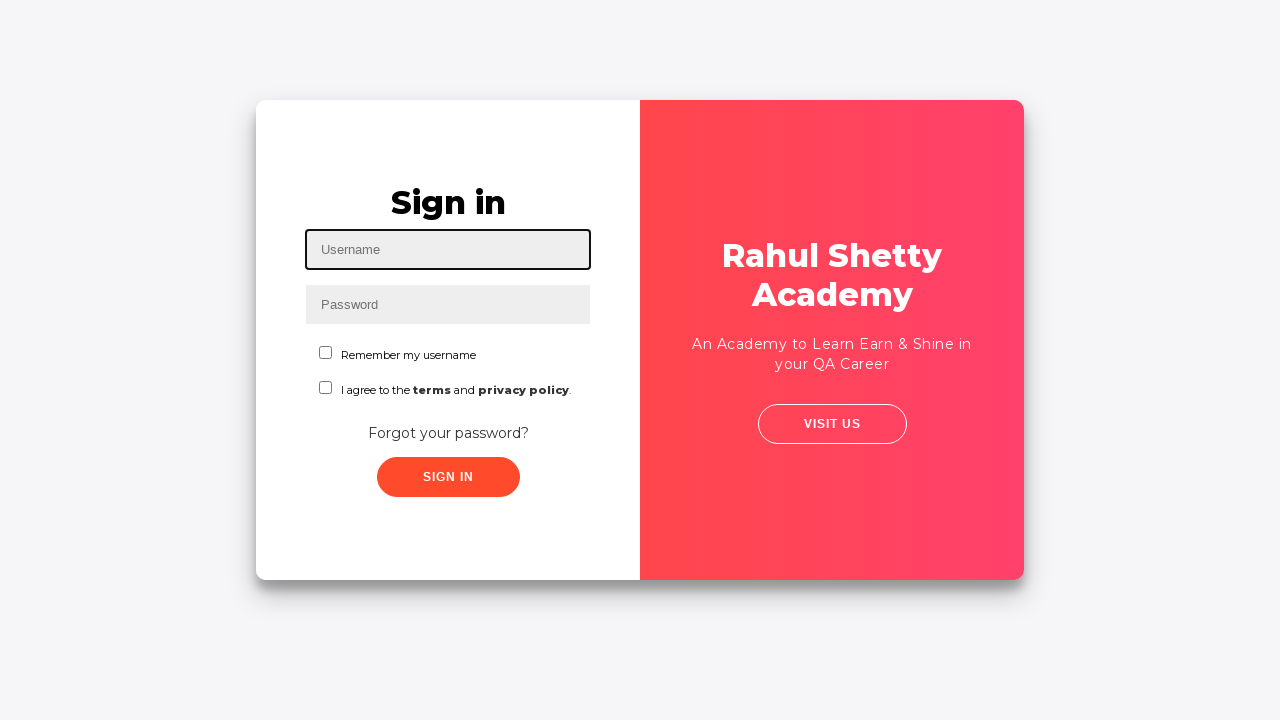

Filled username field with 'Nilesh' on #inputUsername
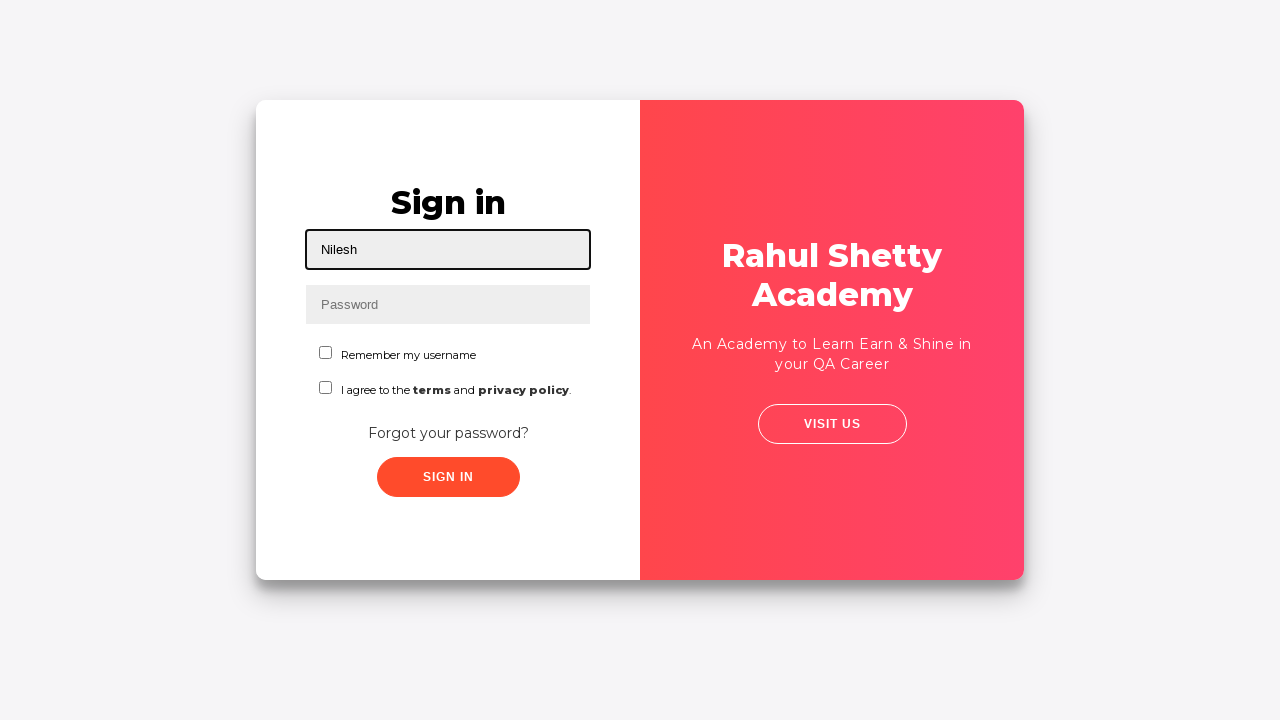

Filled password field with '123123' on input[name='inputPassword']
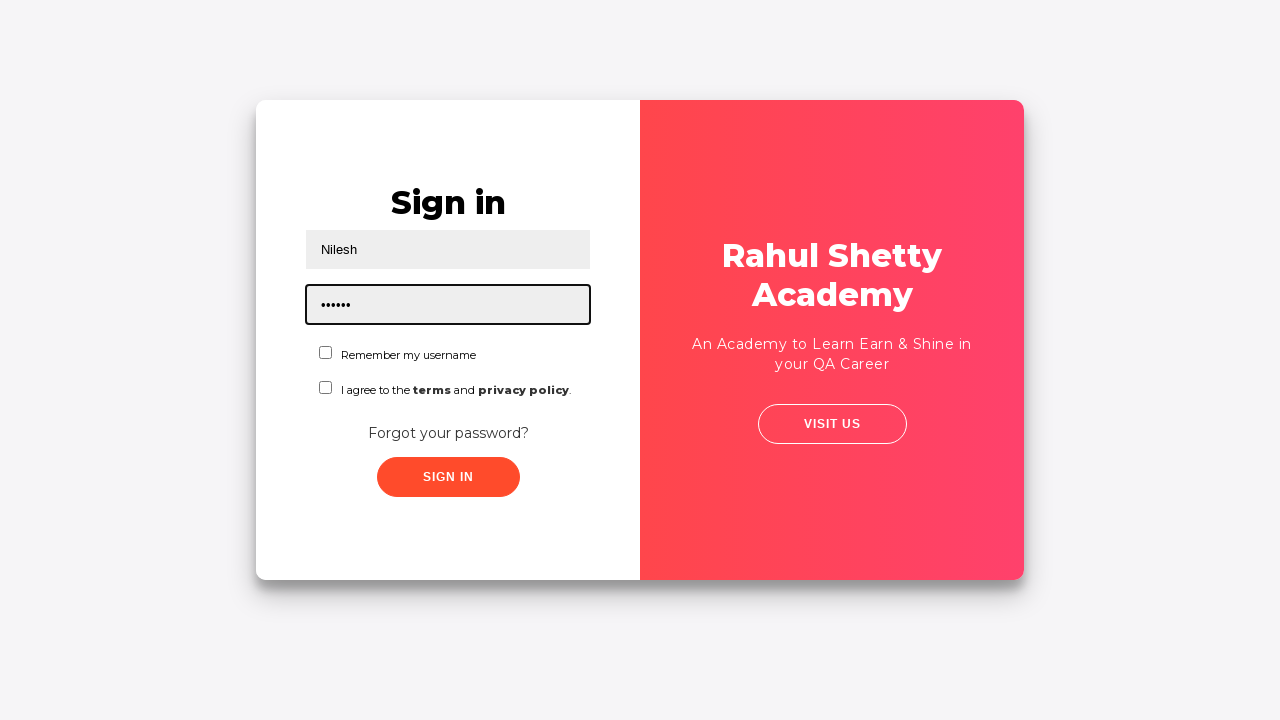

Clicked sign in button for initial login attempt at (448, 477) on .signInBtn
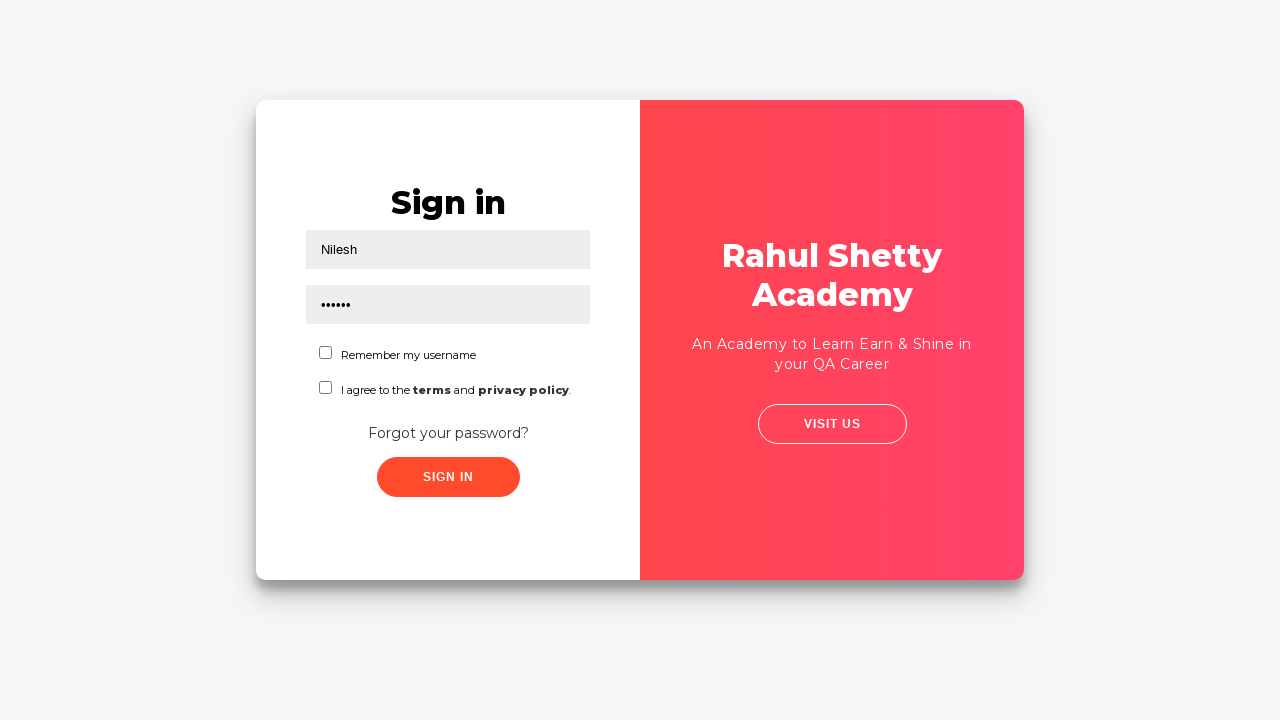

Clicked 'Forgot your password?' link at (448, 433) on text=Forgot your password?
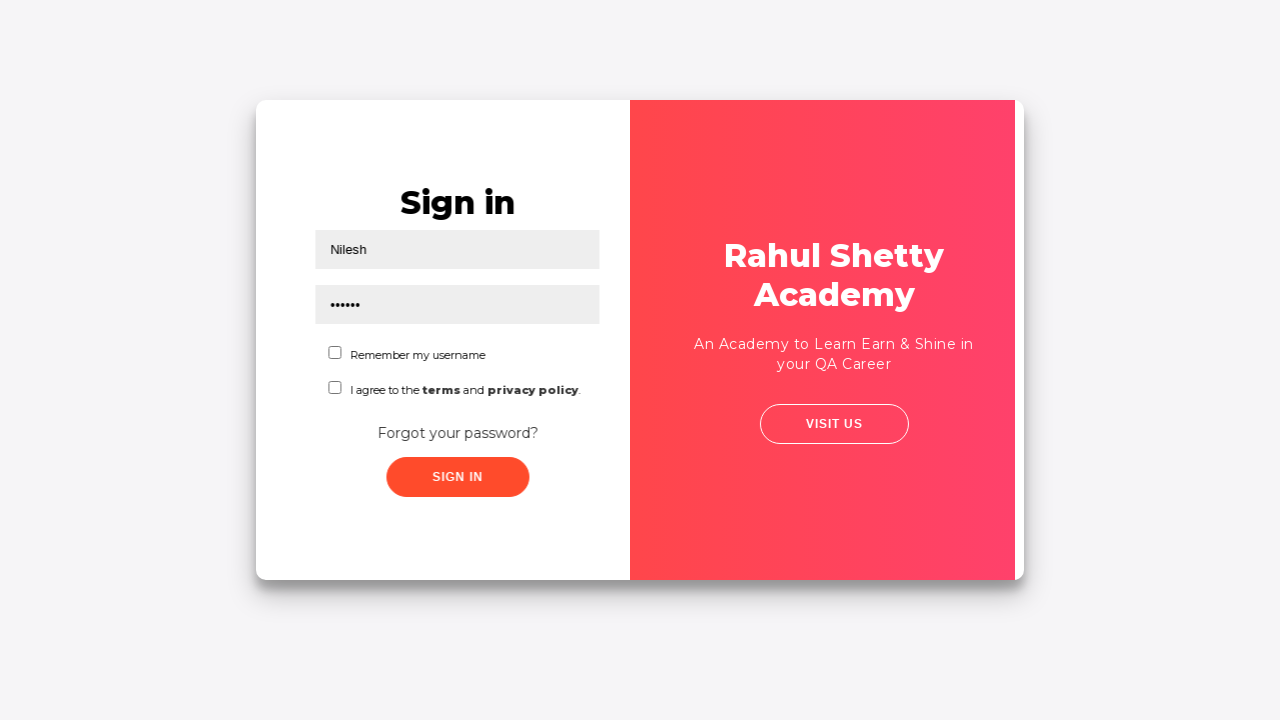

Waited 2 seconds for password recovery form to load
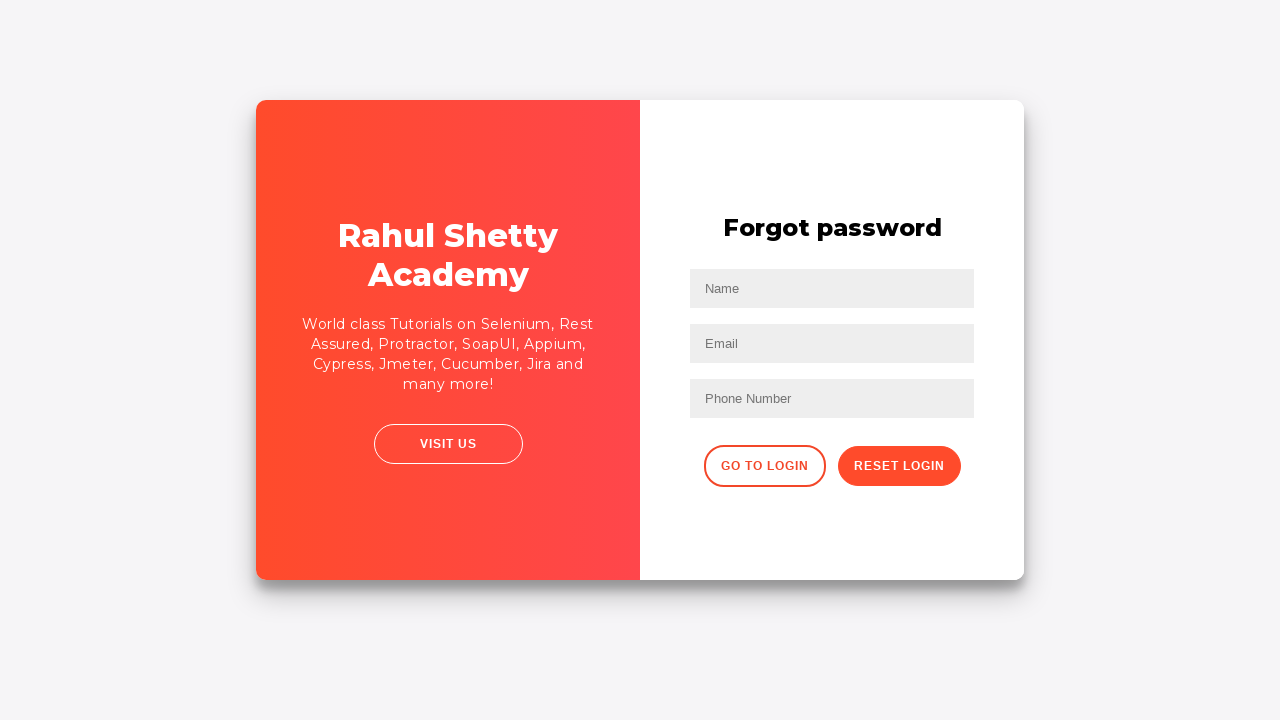

Filled name field in recovery form with 'Nilesh' on //input[@placeholder='Name']
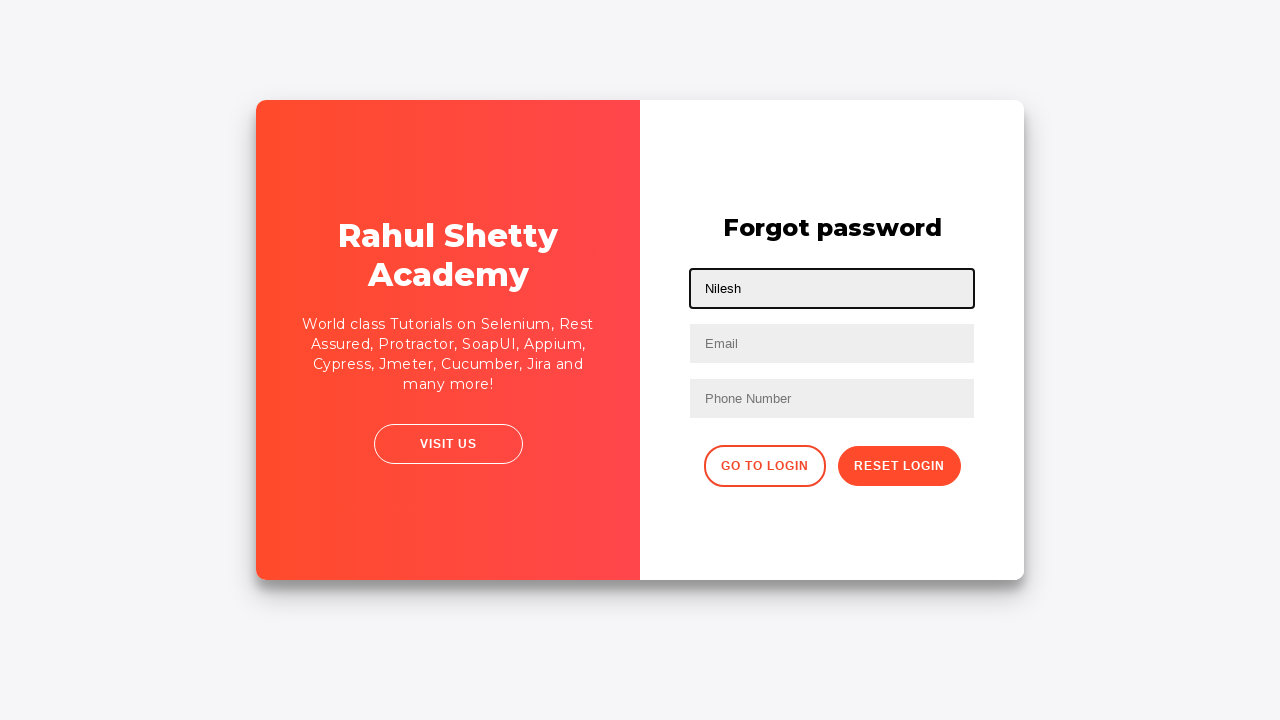

Filled email field with 'Nilesh@rs.com' on input[placeholder='Email']
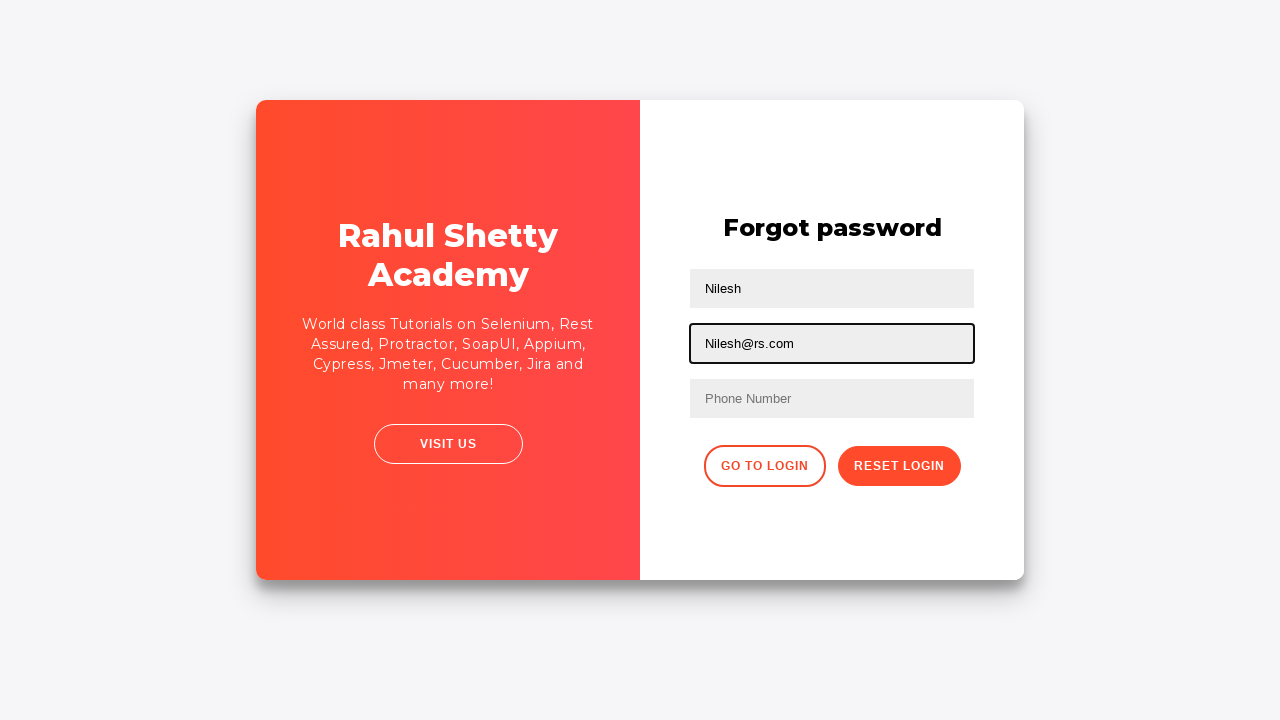

Cleared the second text input field using XPath on //input[@type='text'][2]
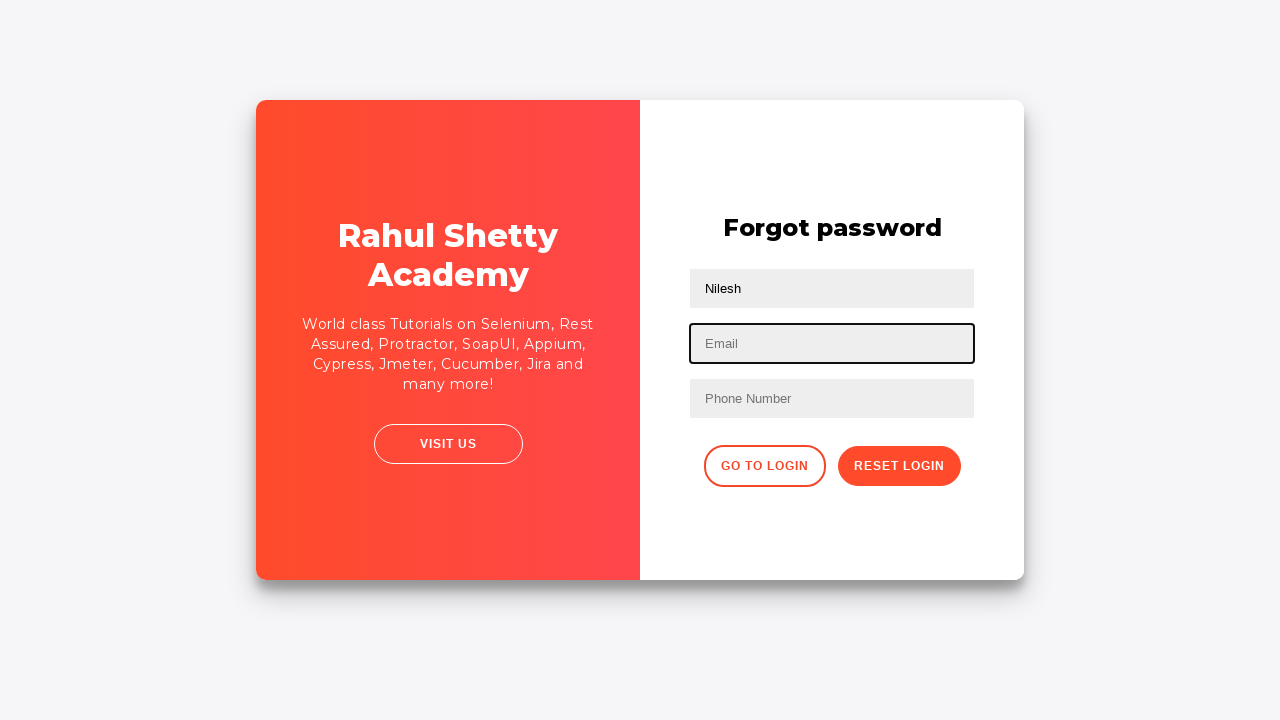

Filled third text input field with 'Nilesh@gmail.com' on input[type='text']:nth-child(3)
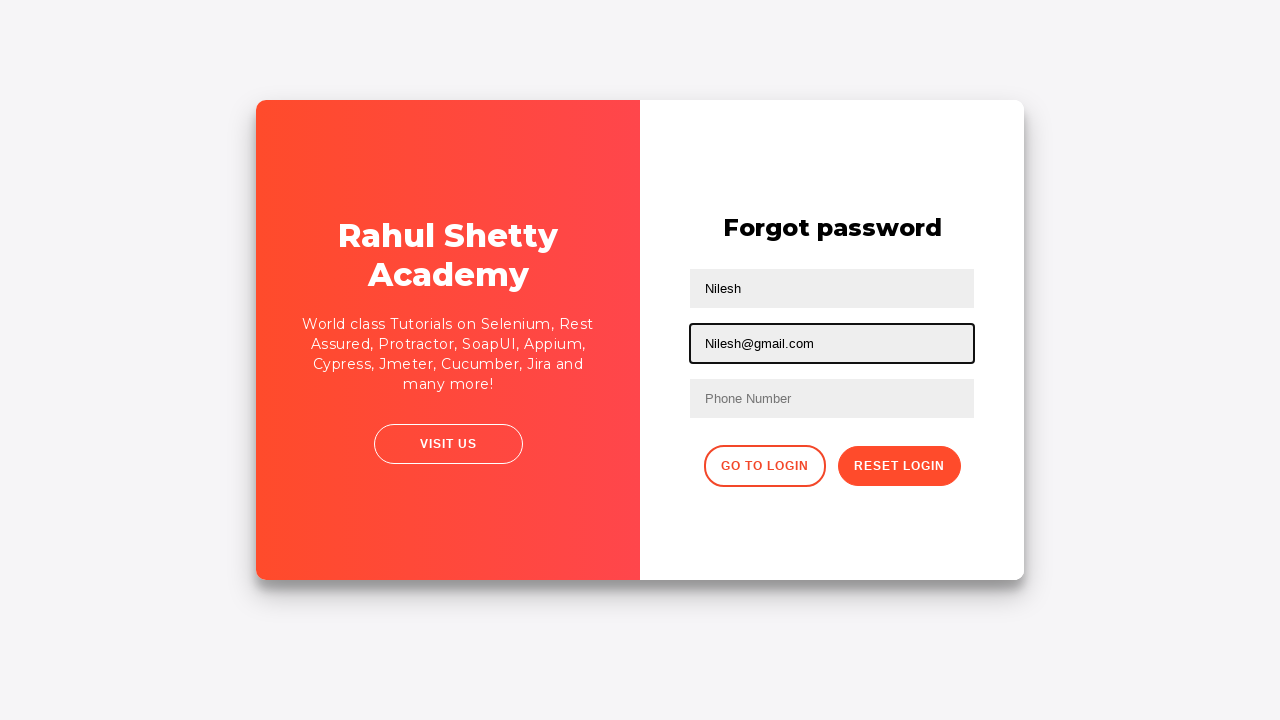

Filled phone number field with '98724442525' on //form/input[3]
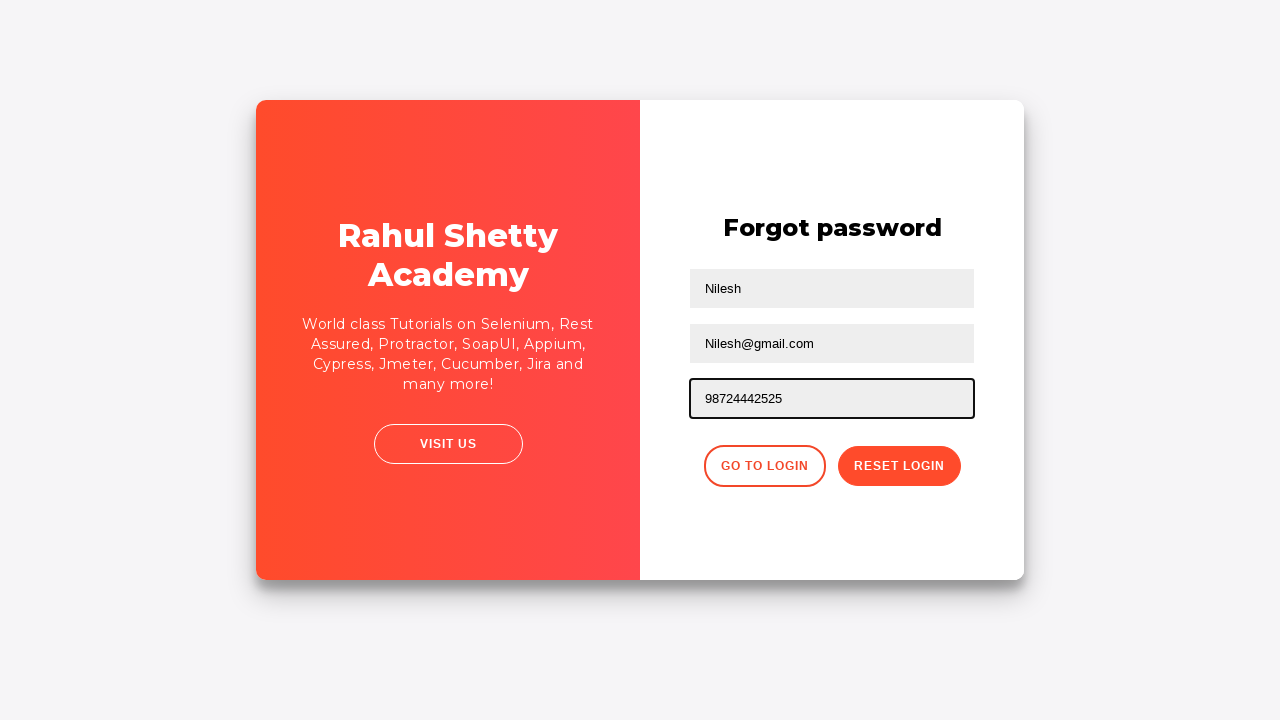

Clicked reset password button at (899, 466) on .reset-pwd-btn
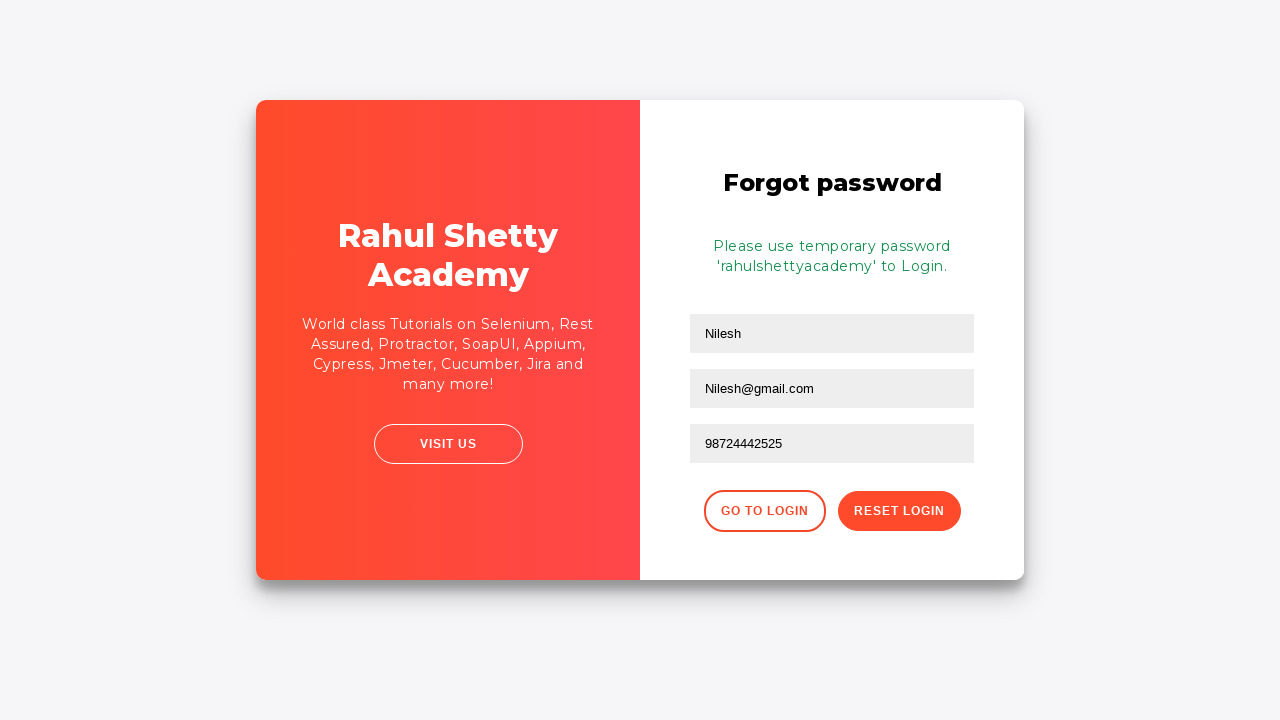

Clicked button to go back to login page at (764, 511) on .go-to-login-btn
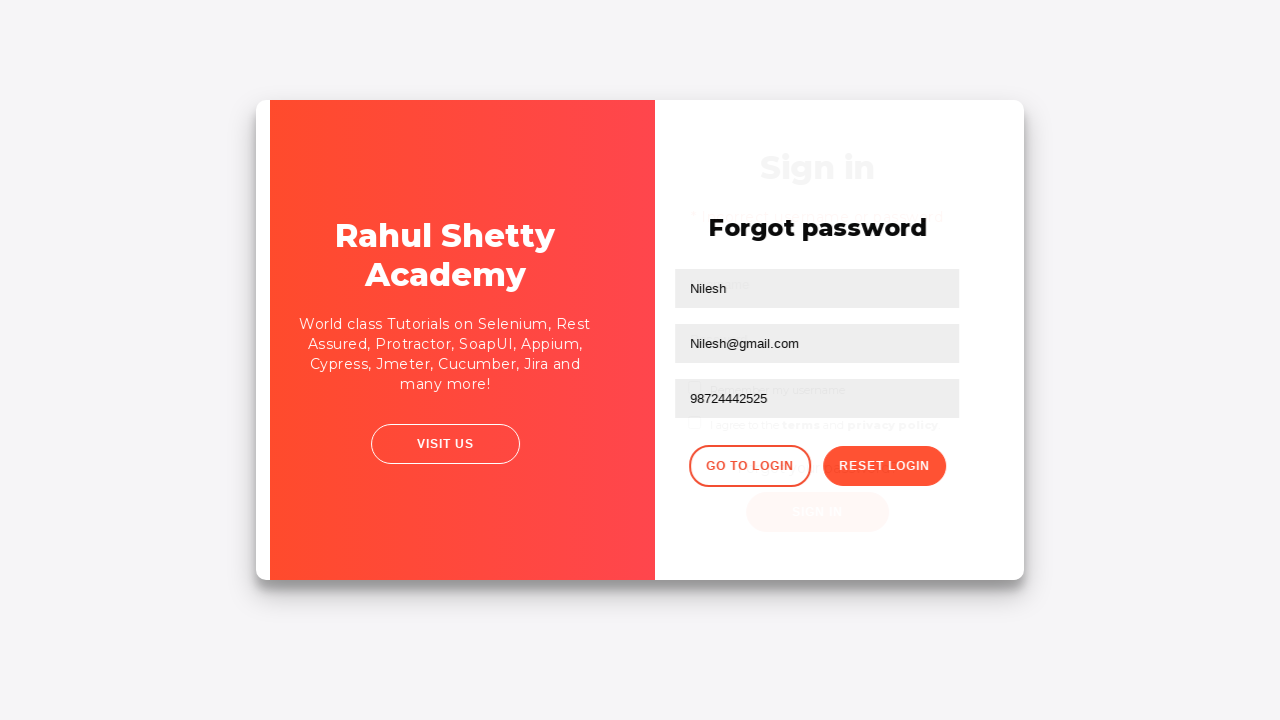

Waited 2 seconds for login page to load
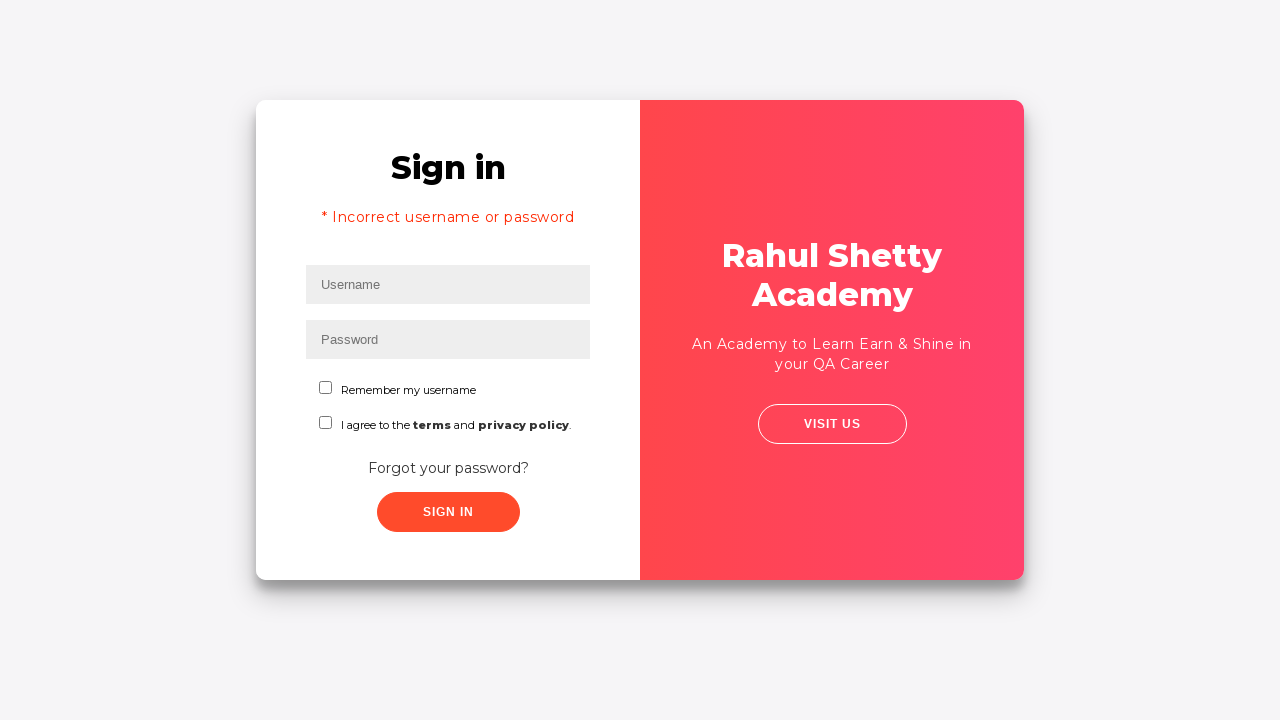

Filled username field with 'Nilesh' for second login attempt on #inputUsername
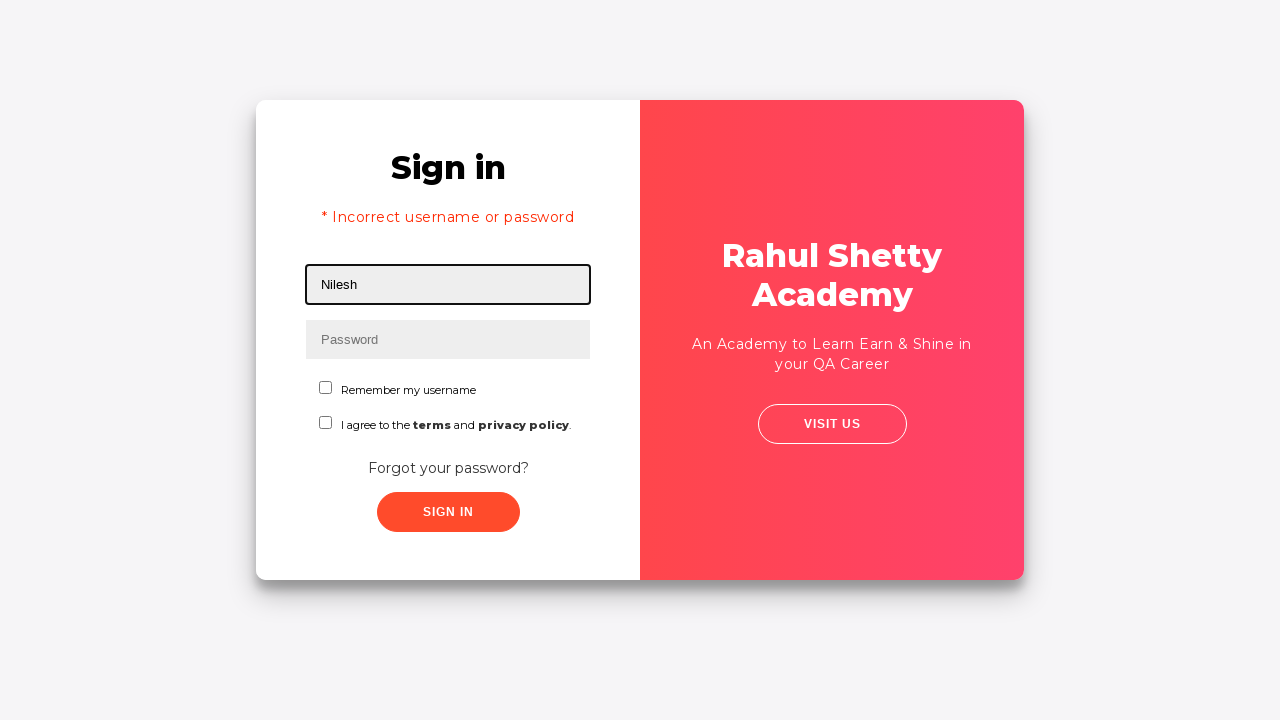

Filled password field with 'rahulshettyacademy' on input[type*='pass']
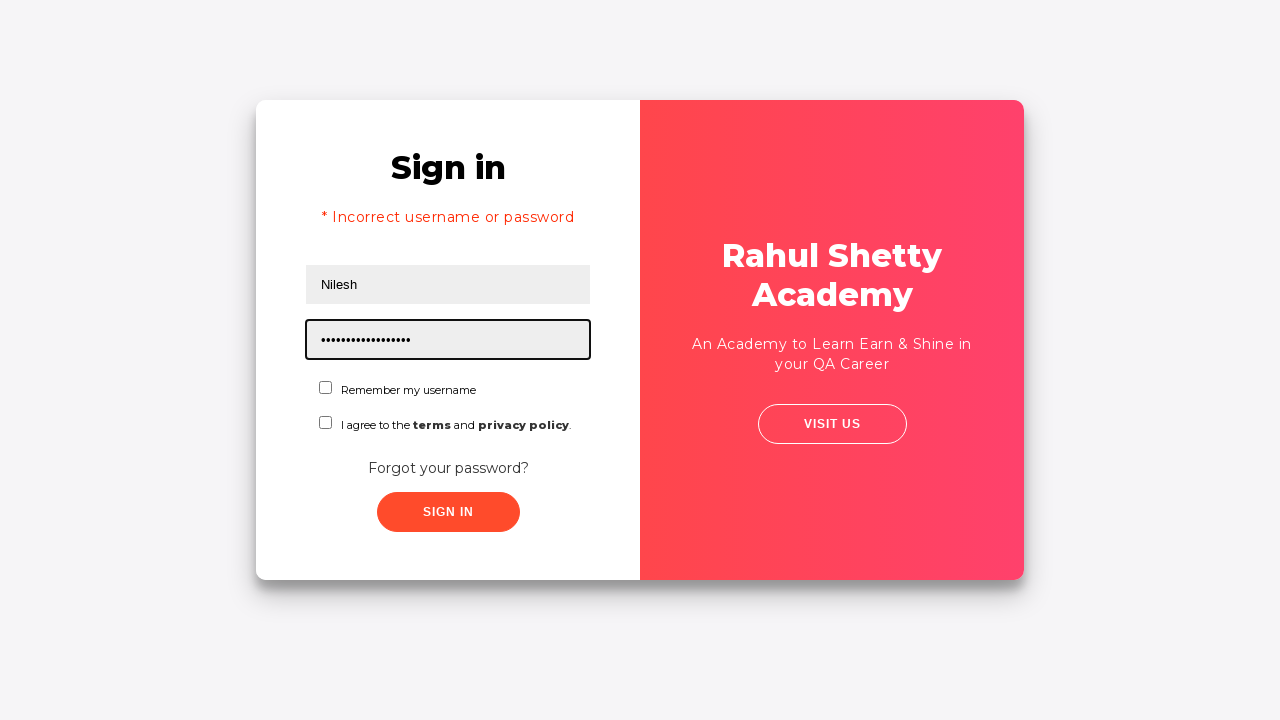

Clicked first checkbox at (326, 388) on #chkboxOne
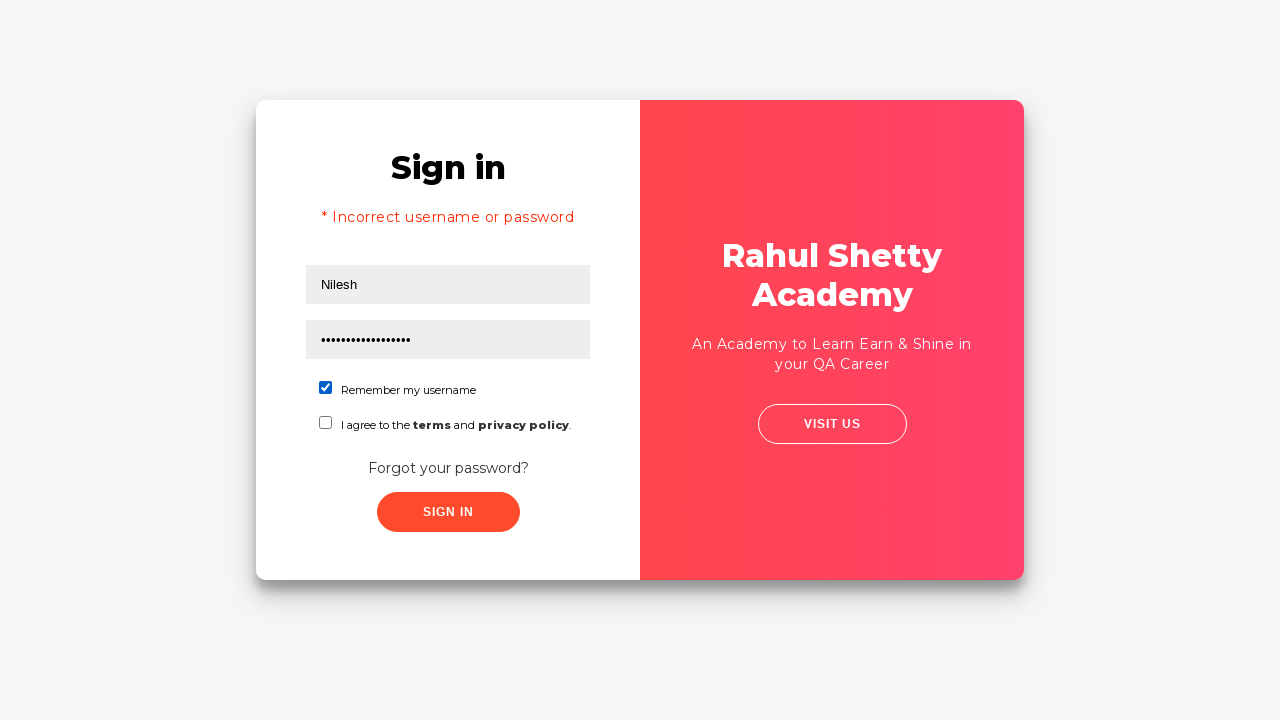

Clicked second checkbox at (326, 422) on #chkboxTwo
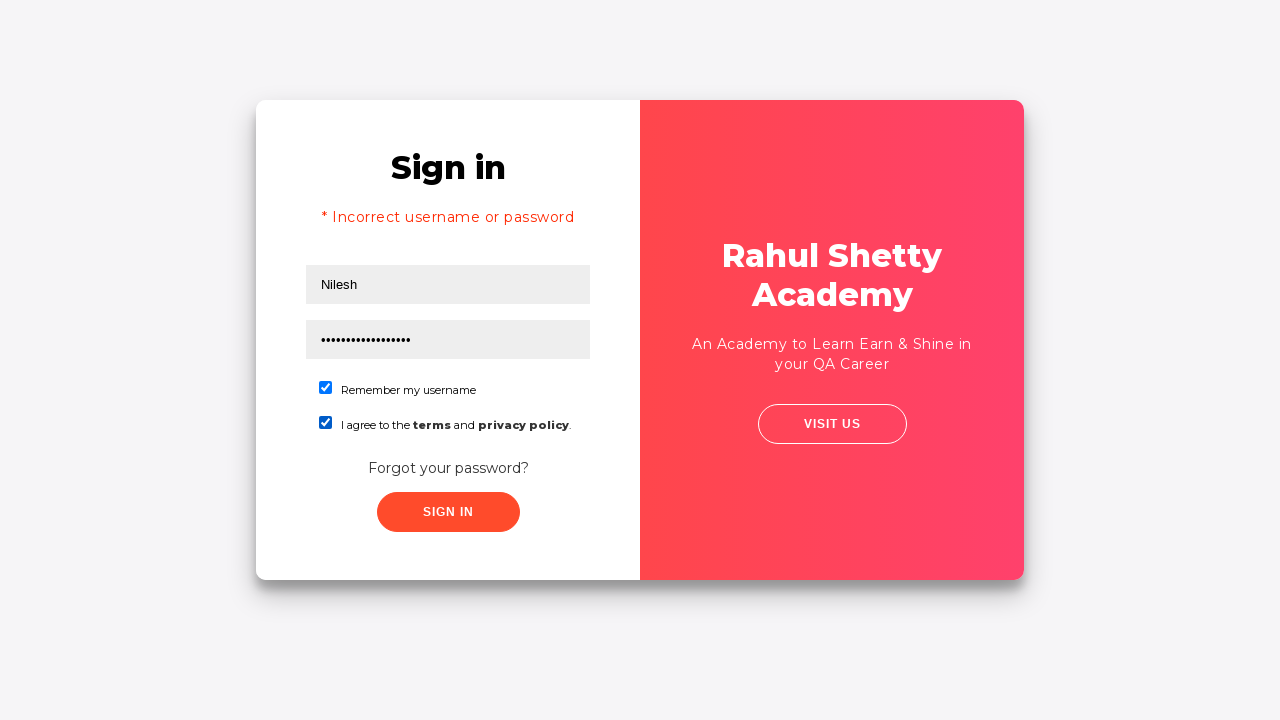

Clicked submit button to complete login at (448, 512) on xpath=//button[contains(@class, 'submit')]
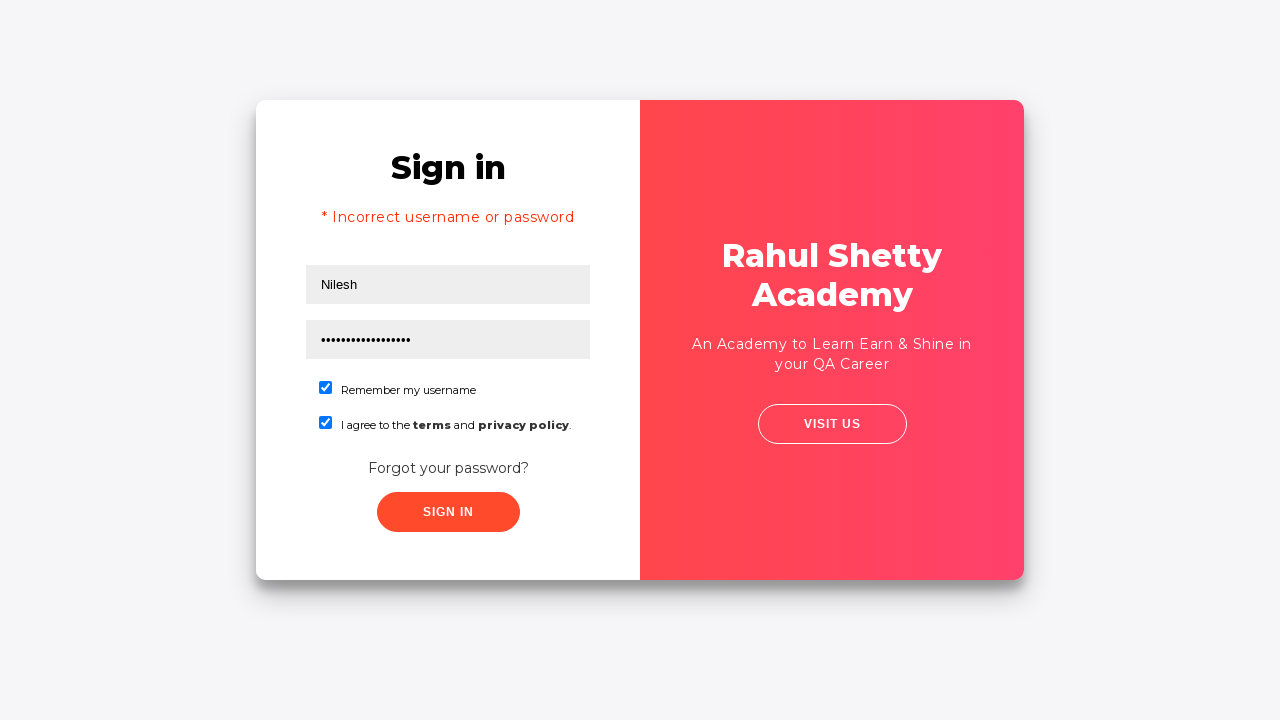

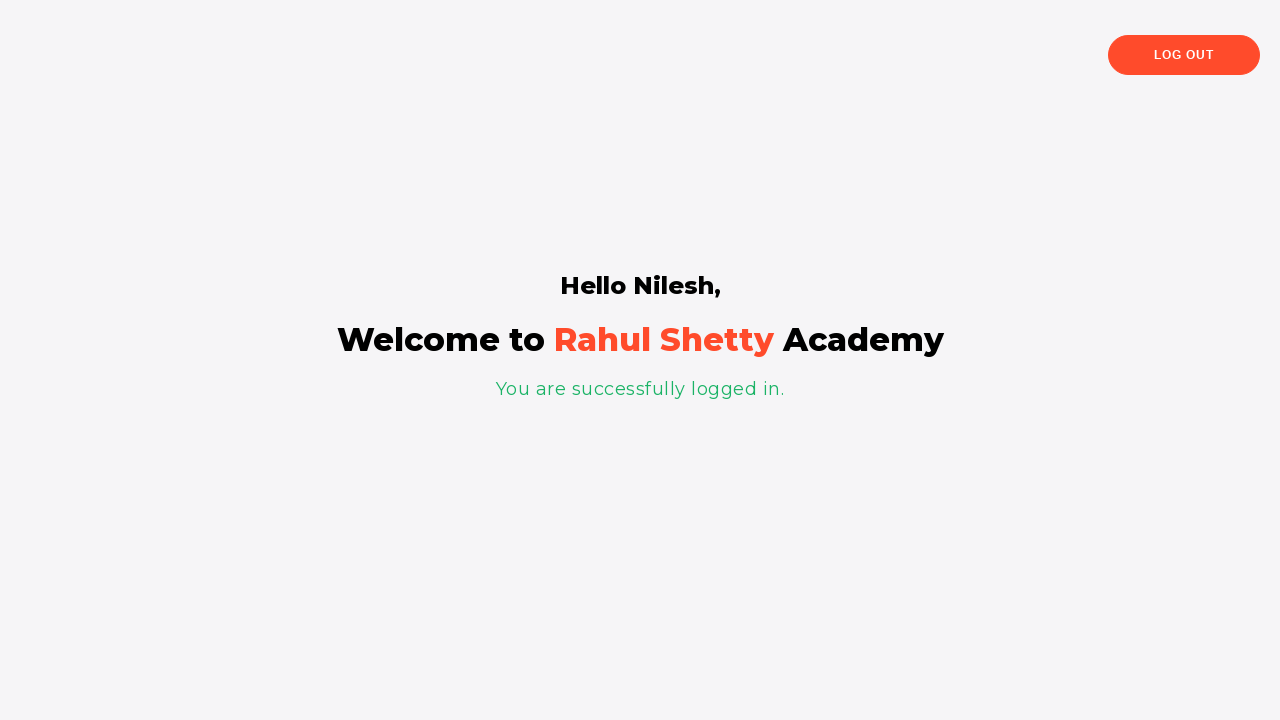